Tests clicking a button labeled "Check this" and then clicking a checkbox element on the omayo test page, demonstrating explicit wait for element to be clickable.

Starting URL: http://omayo.blogspot.com/

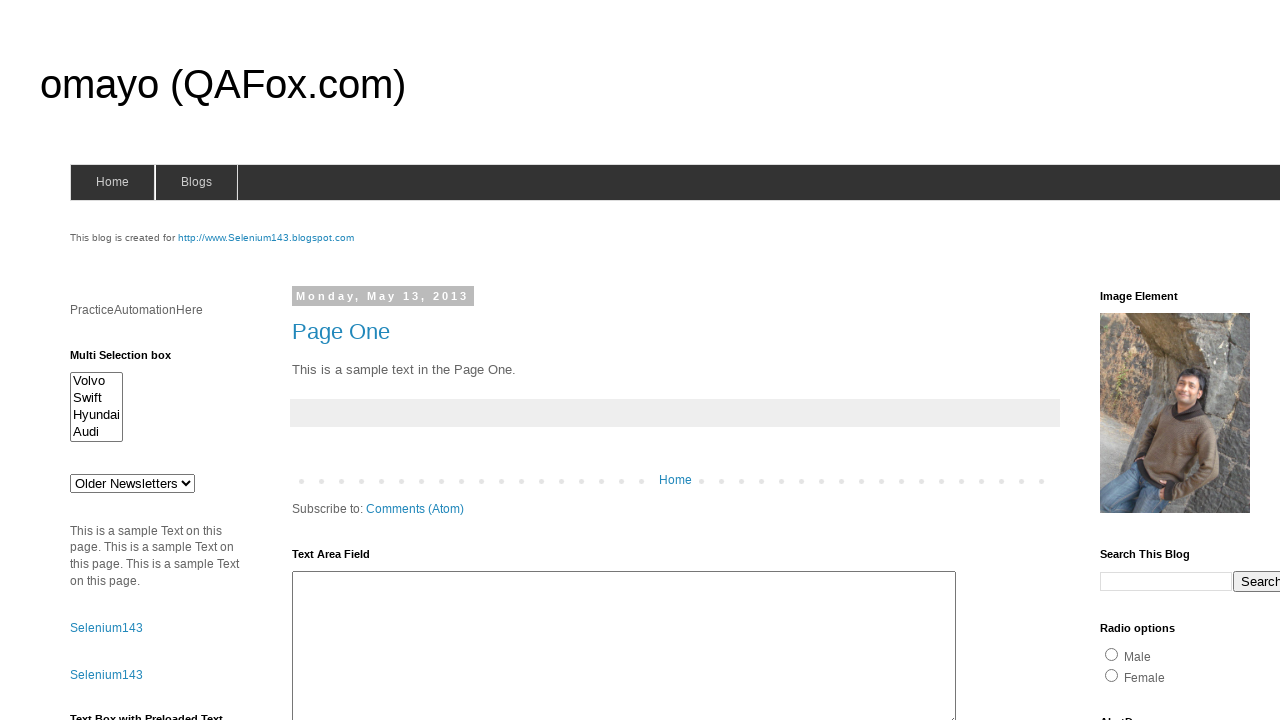

Clicked the 'Check this' button at (109, 528) on xpath=//button[text()='Check this']
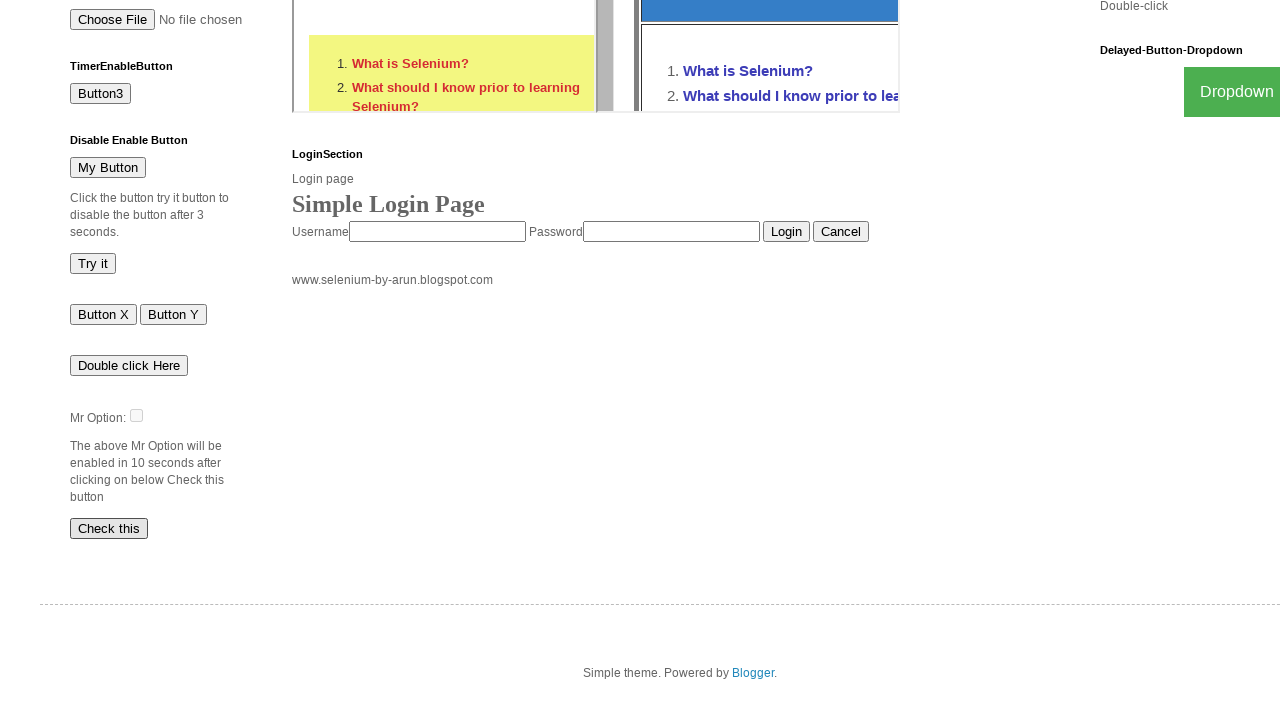

Waited for checkbox element #dte to be visible
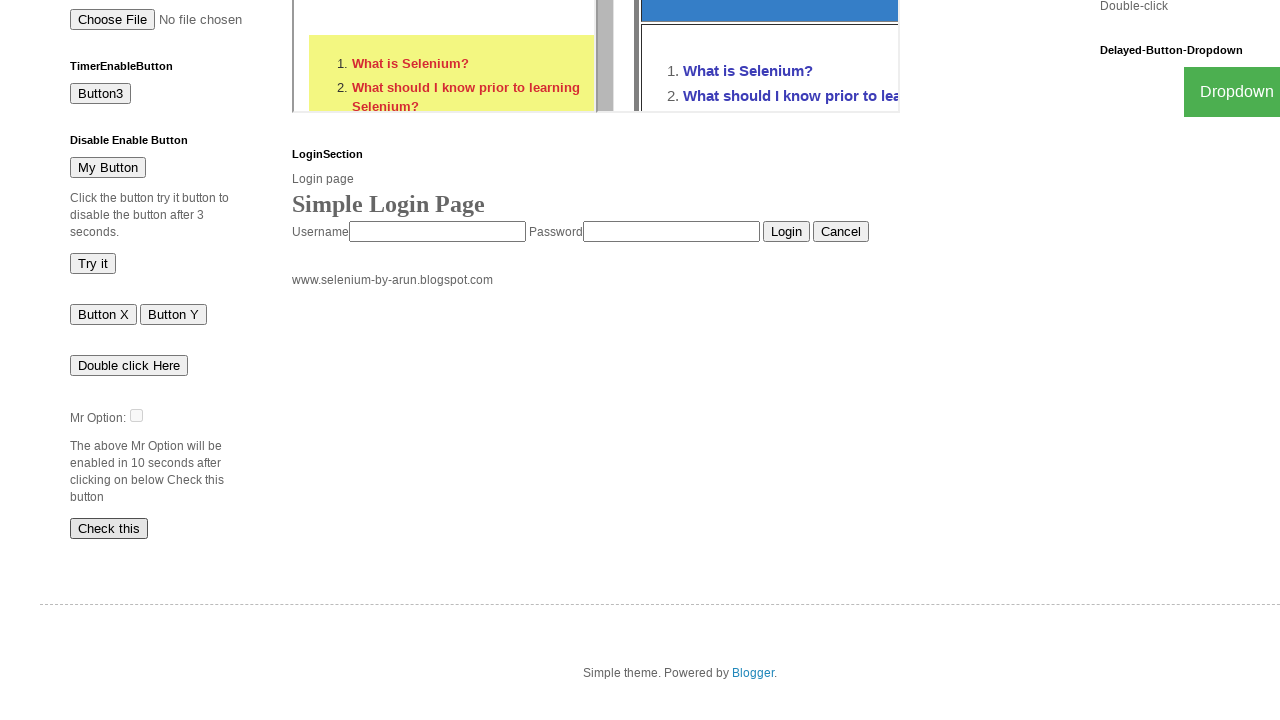

Clicked the checkbox element #dte at (136, 415) on #dte
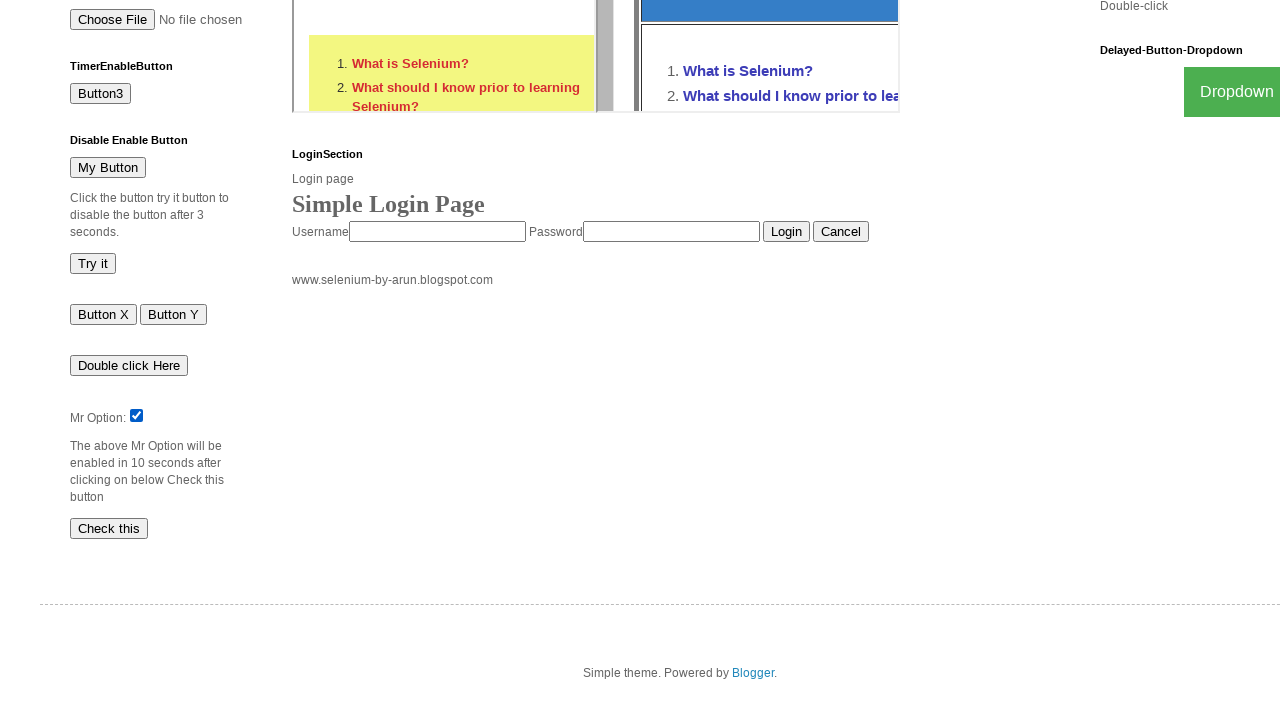

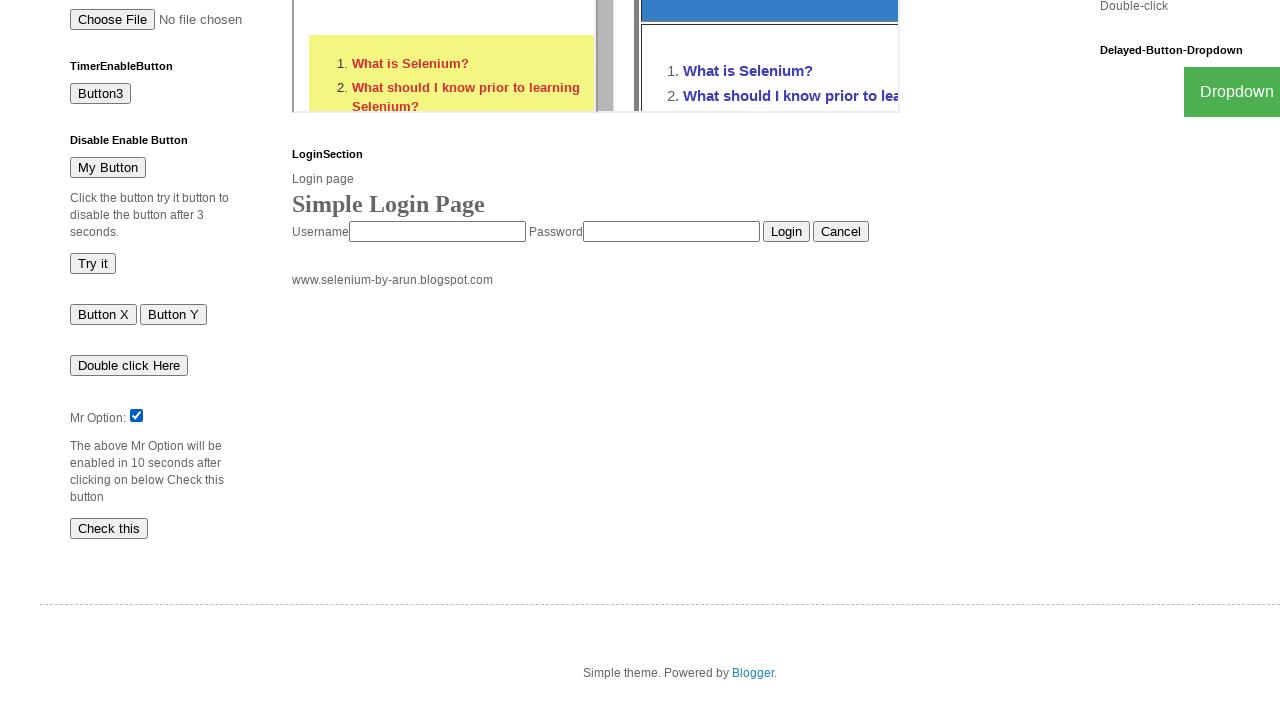